Tests form submission with dynamically generated class attributes by filling username and password fields and clicking submit

Starting URL: https://v1.training-support.net/selenium/dynamic-attributes

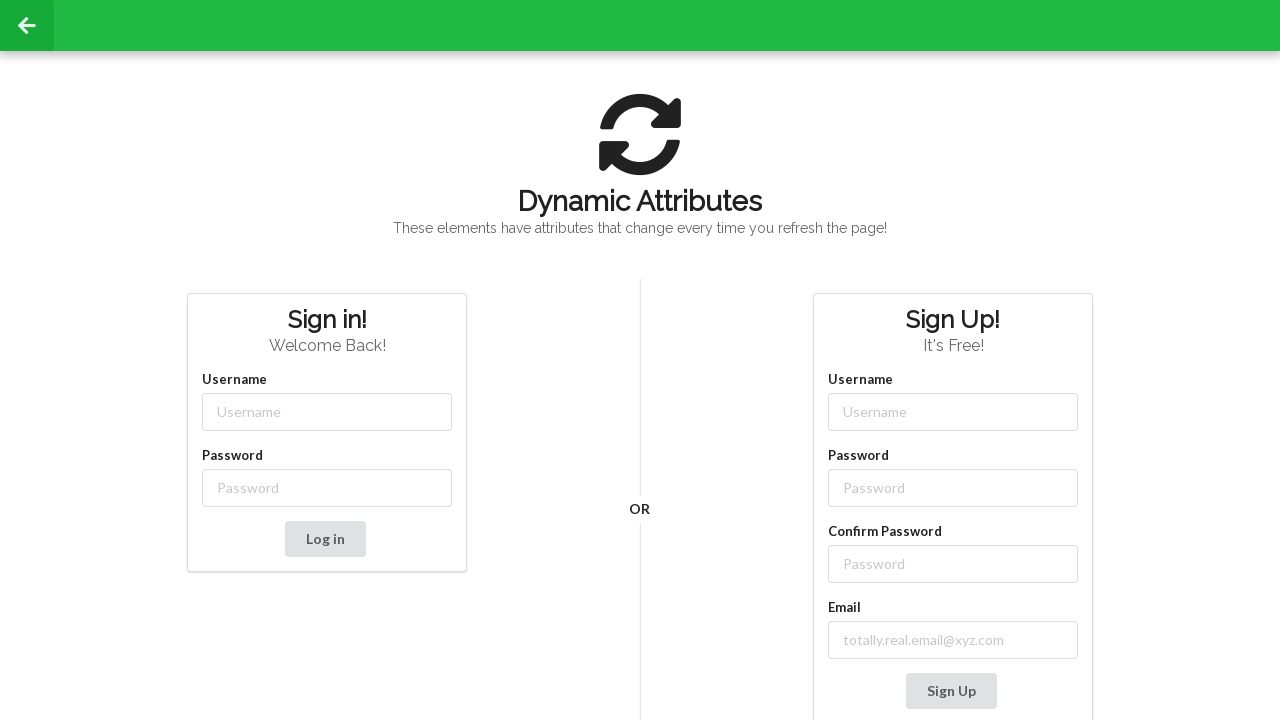

Filled username field with 'admin' using dynamic class attribute selector on //input[starts-with(@class, 'username-')]
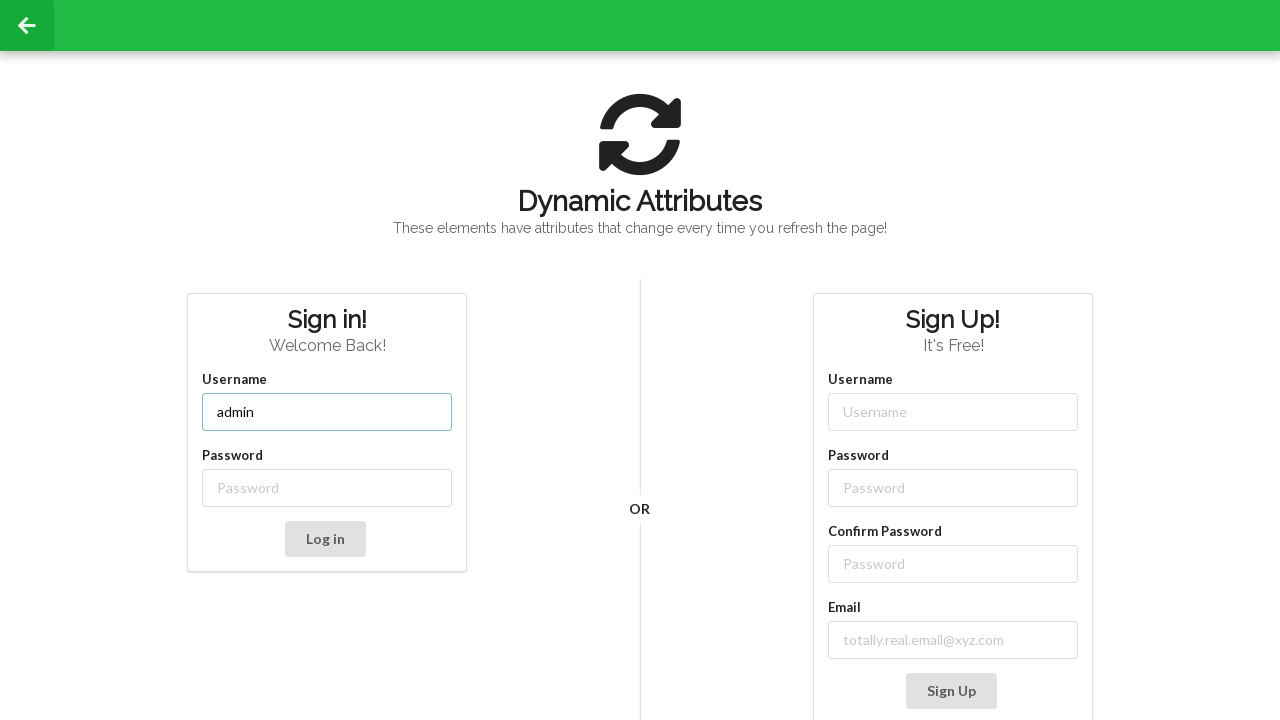

Filled password field with 'password' using dynamic class attribute selector on //input[starts-with(@class, 'password-')]
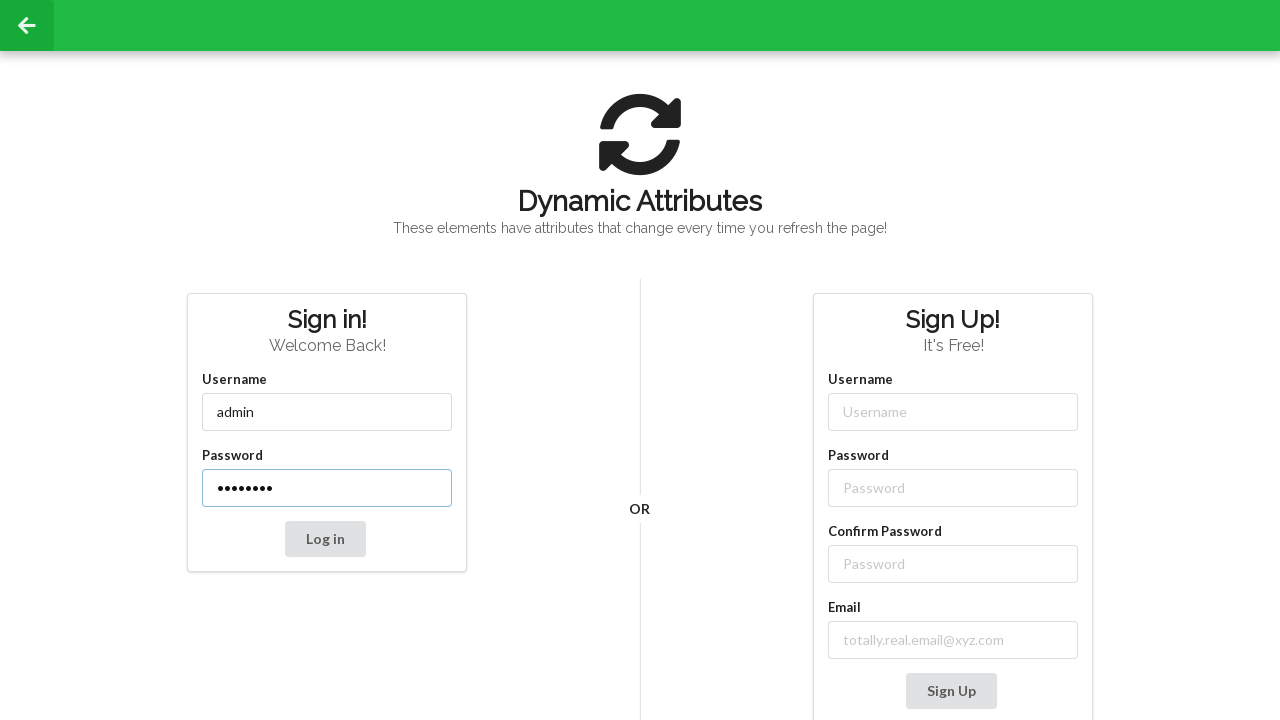

Clicked submit button to submit form at (325, 539) on xpath=//button[@type='submit']
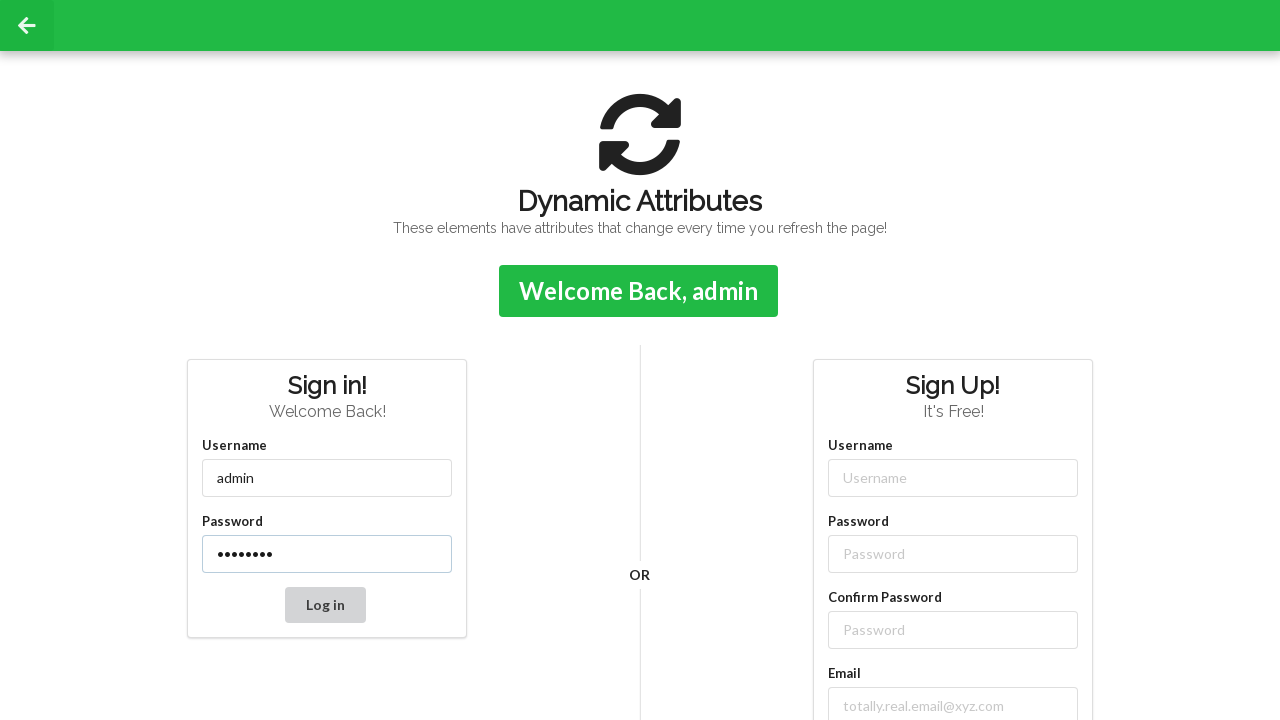

Confirmation message appeared after form submission
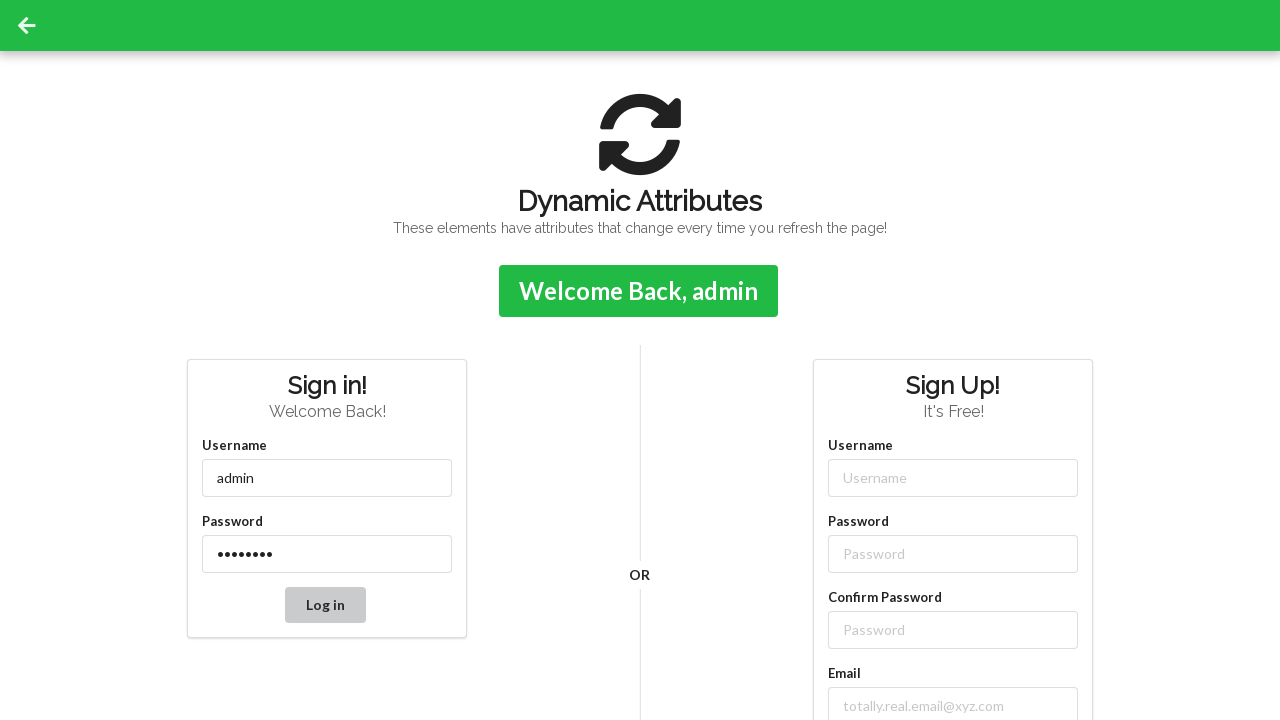

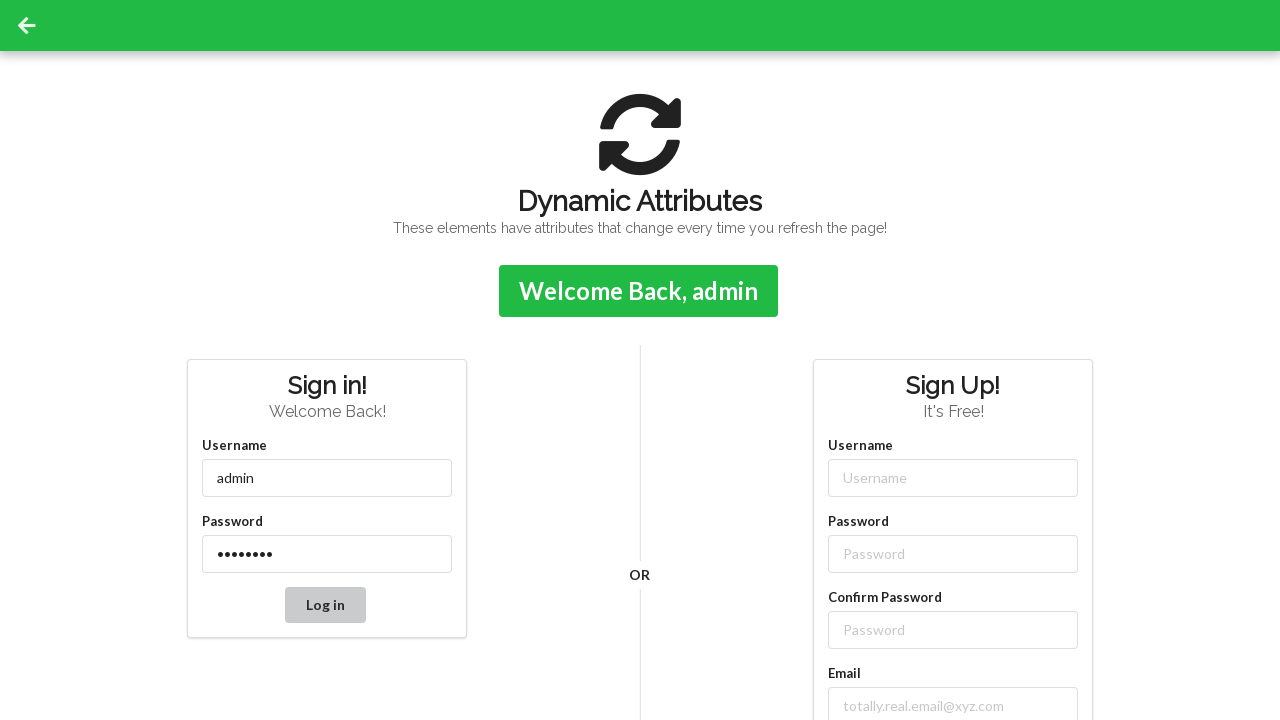